Tests checkbox functionality by finding all checkboxes on the page and clicking the one with value "Option-2"

Starting URL: http://syntaxprojects.com/basic-checkbox-demo.php

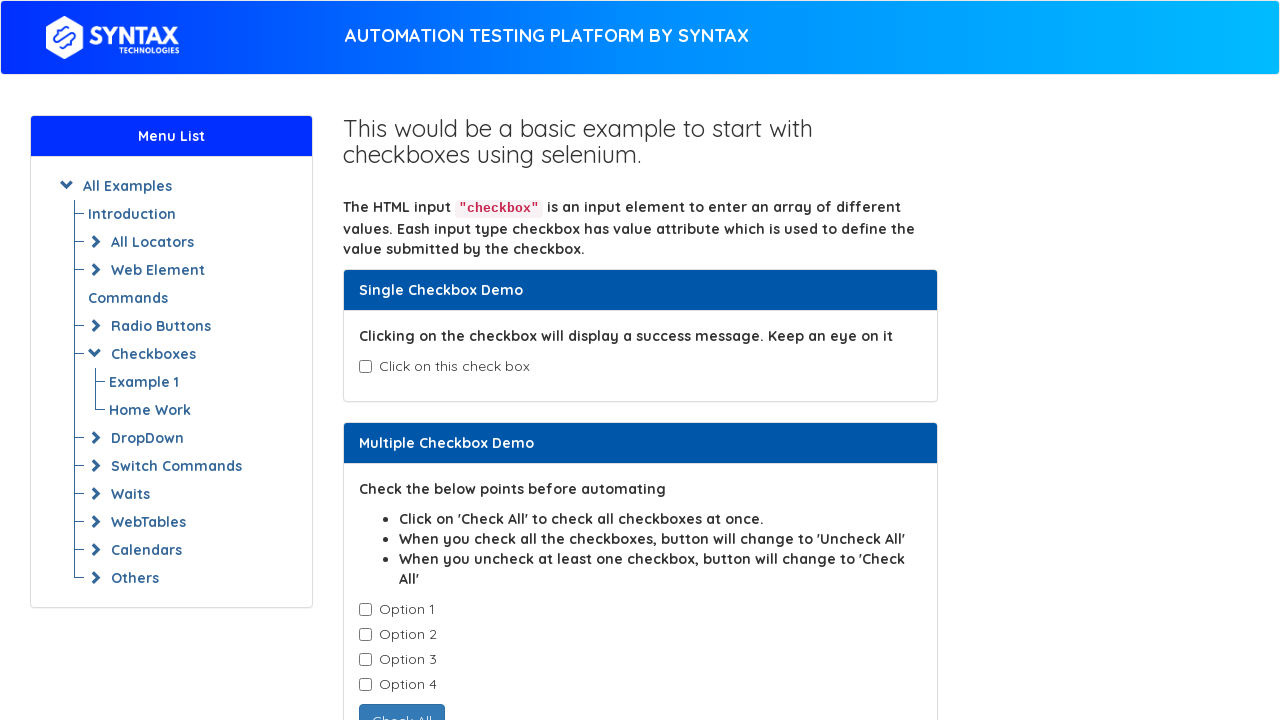

Navigated to checkbox demo page
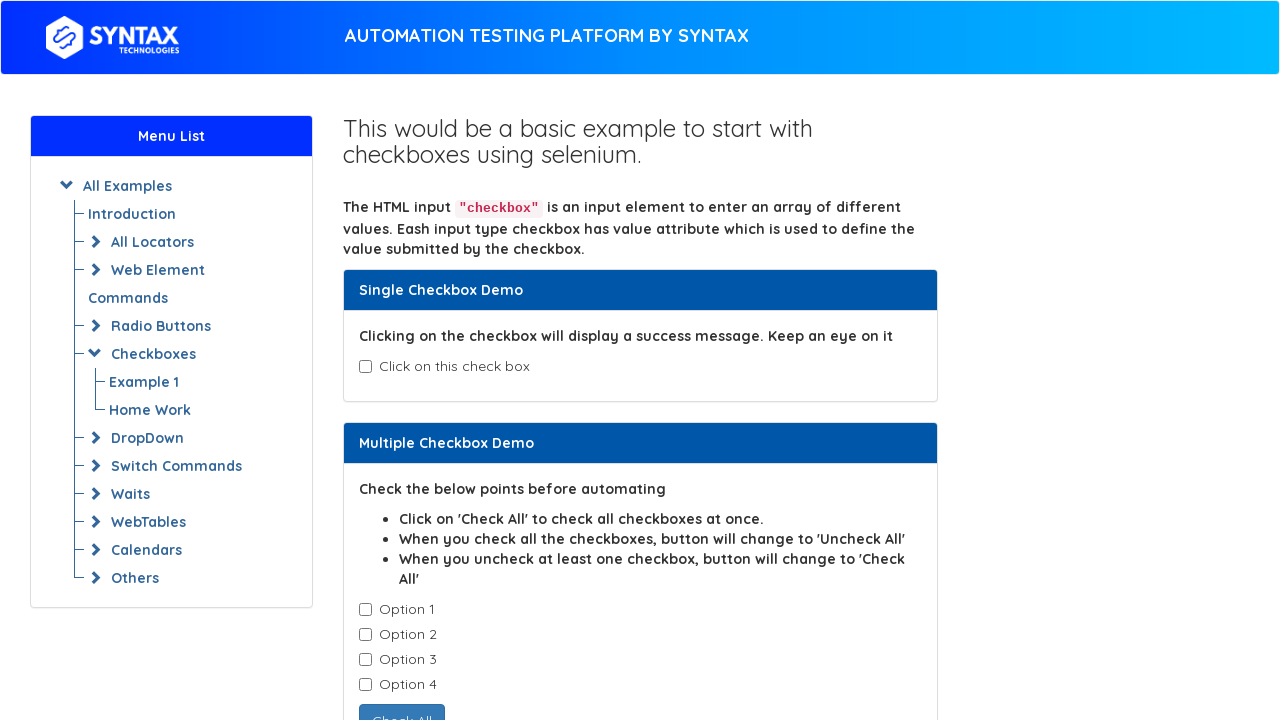

Found all checkboxes with class 'cb1-element'
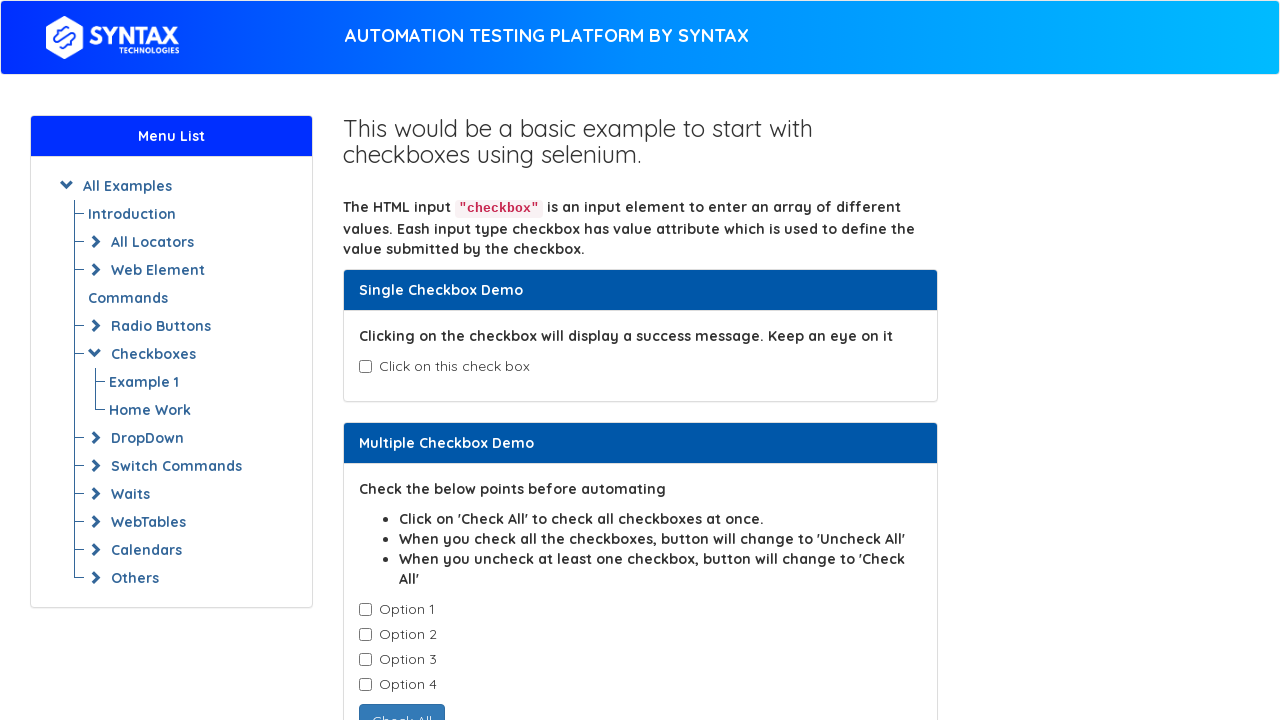

Retrieved checkbox value attribute: Option-1
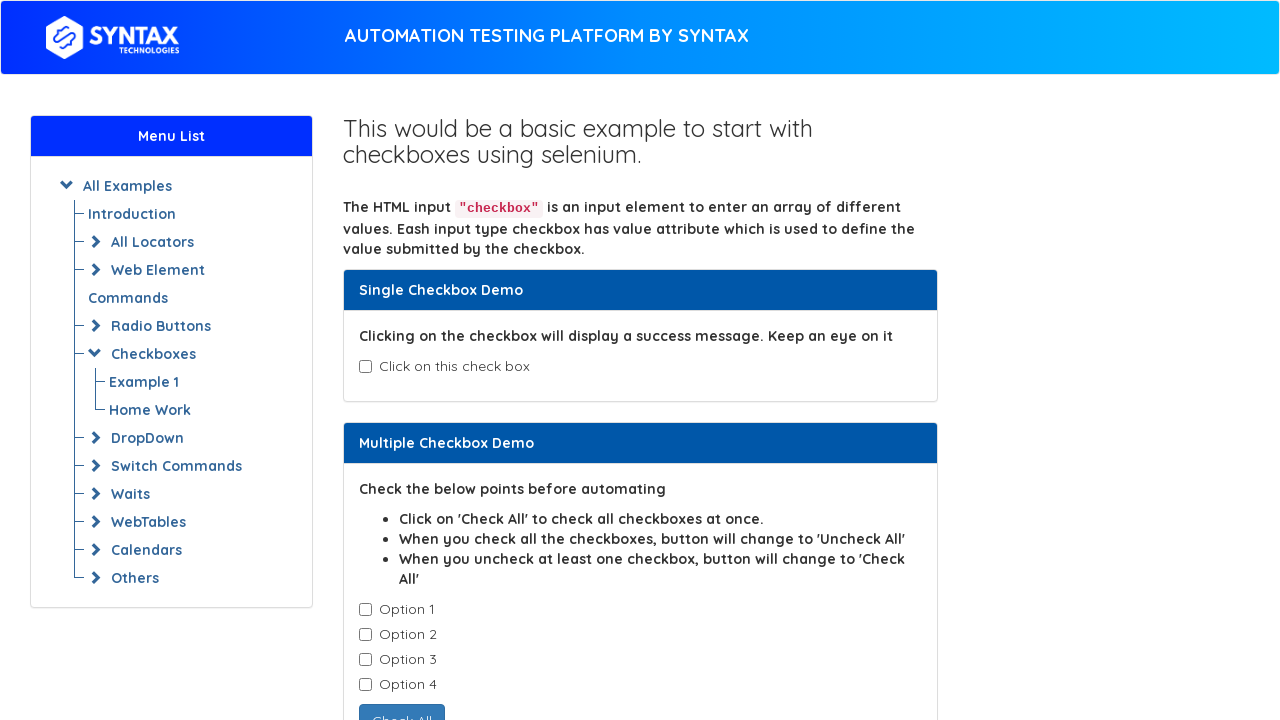

Retrieved checkbox value attribute: Option-2
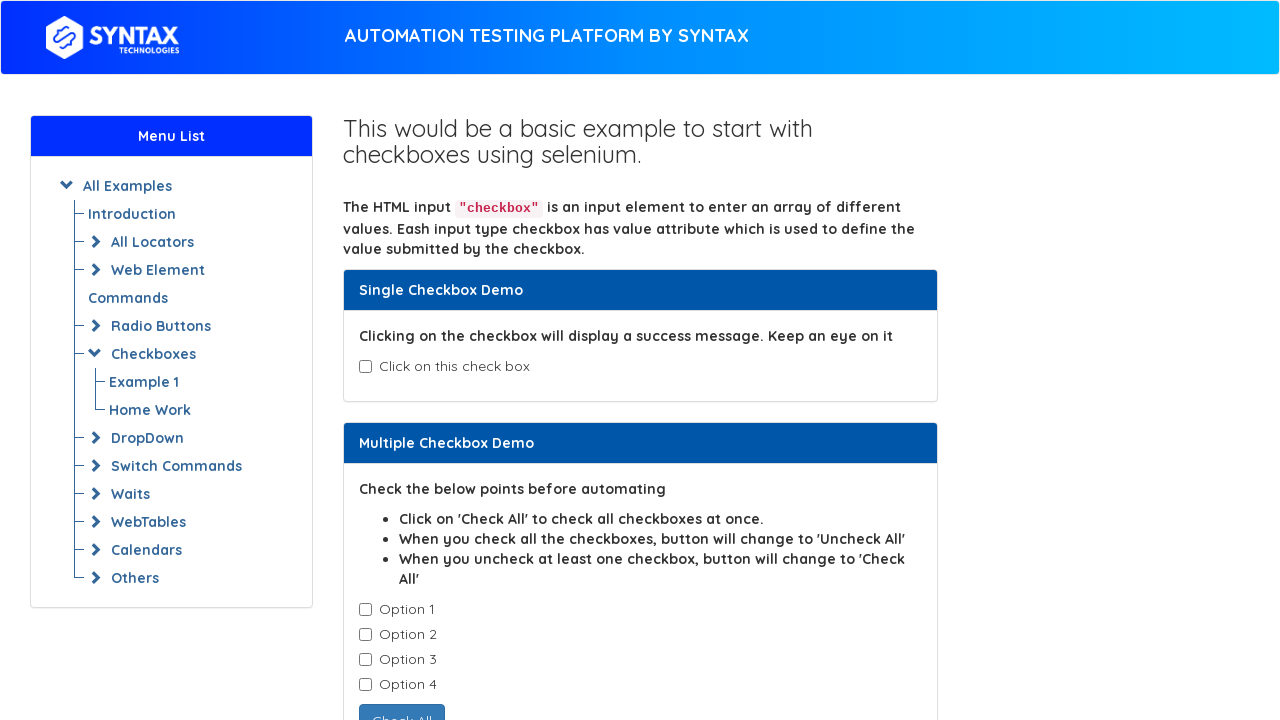

Clicked checkbox with value 'Option-2' at (365, 635) on xpath=//input[@class='cb1-element'] >> nth=1
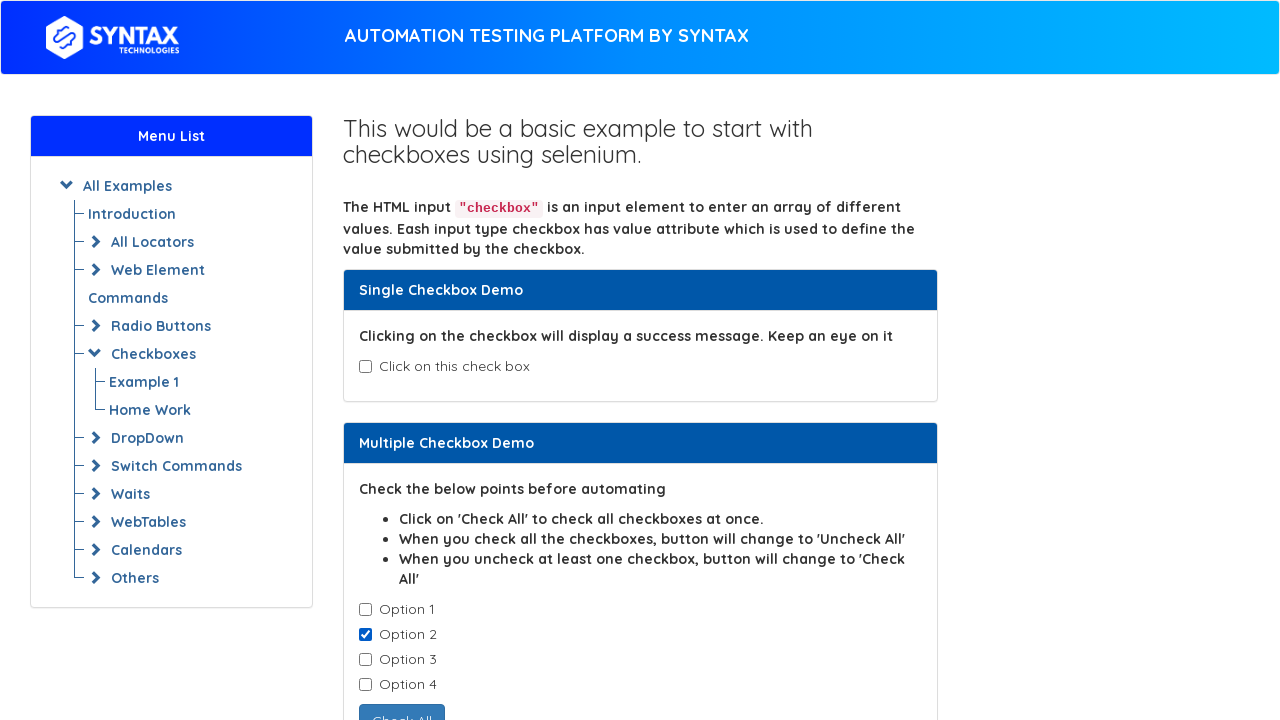

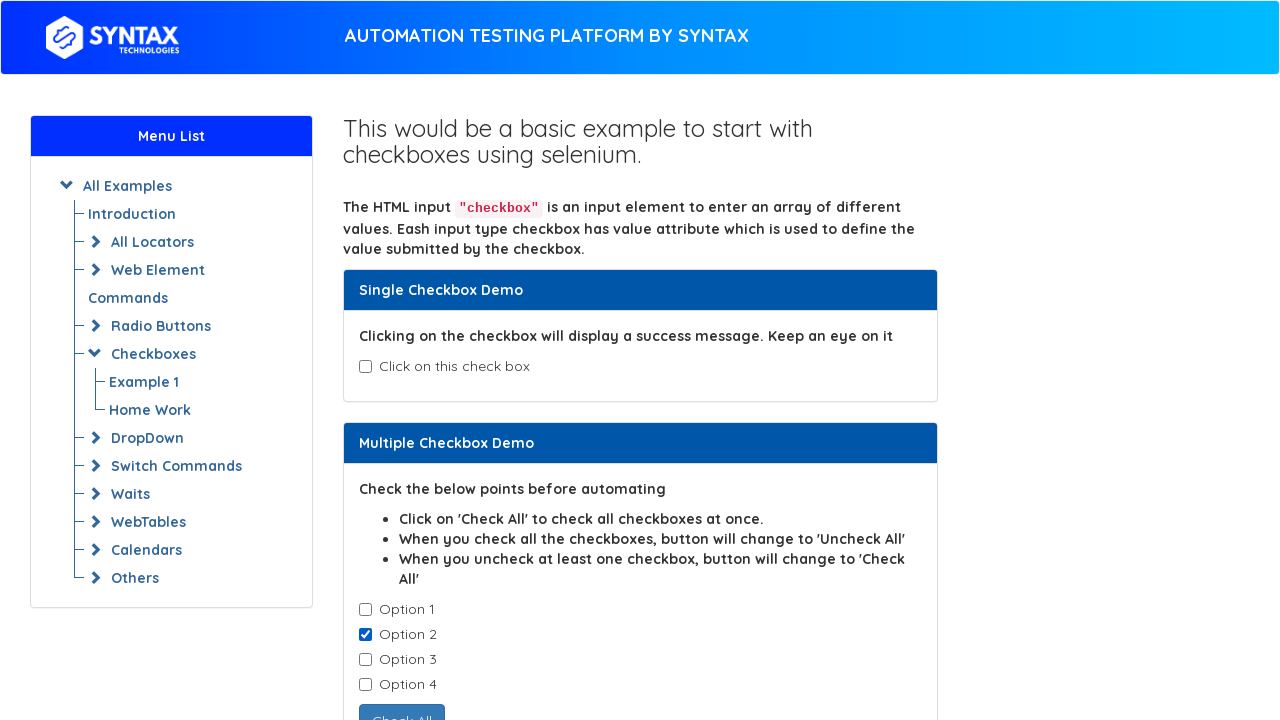